Tests email confirmation validation by entering mismatched email addresses

Starting URL: https://alada.vn/tai-khoan/dang-ky.html

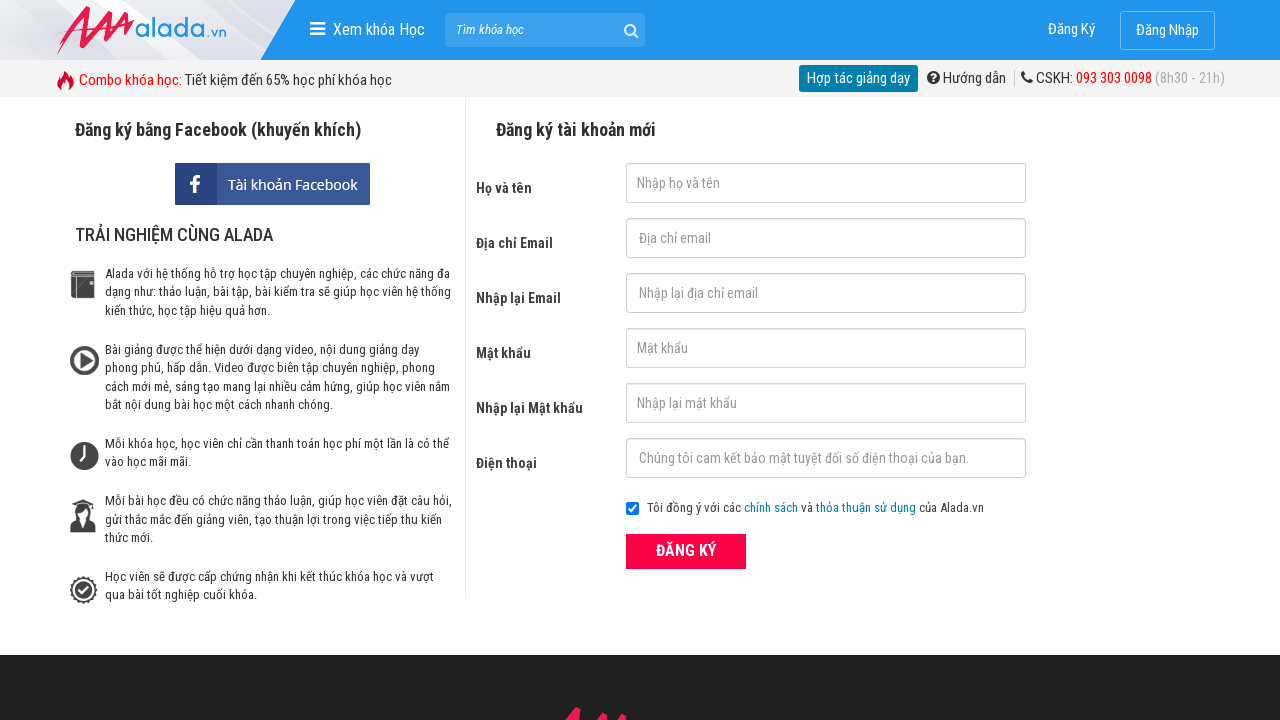

Filled name field with 'Joe Biden' on #txtFirstname
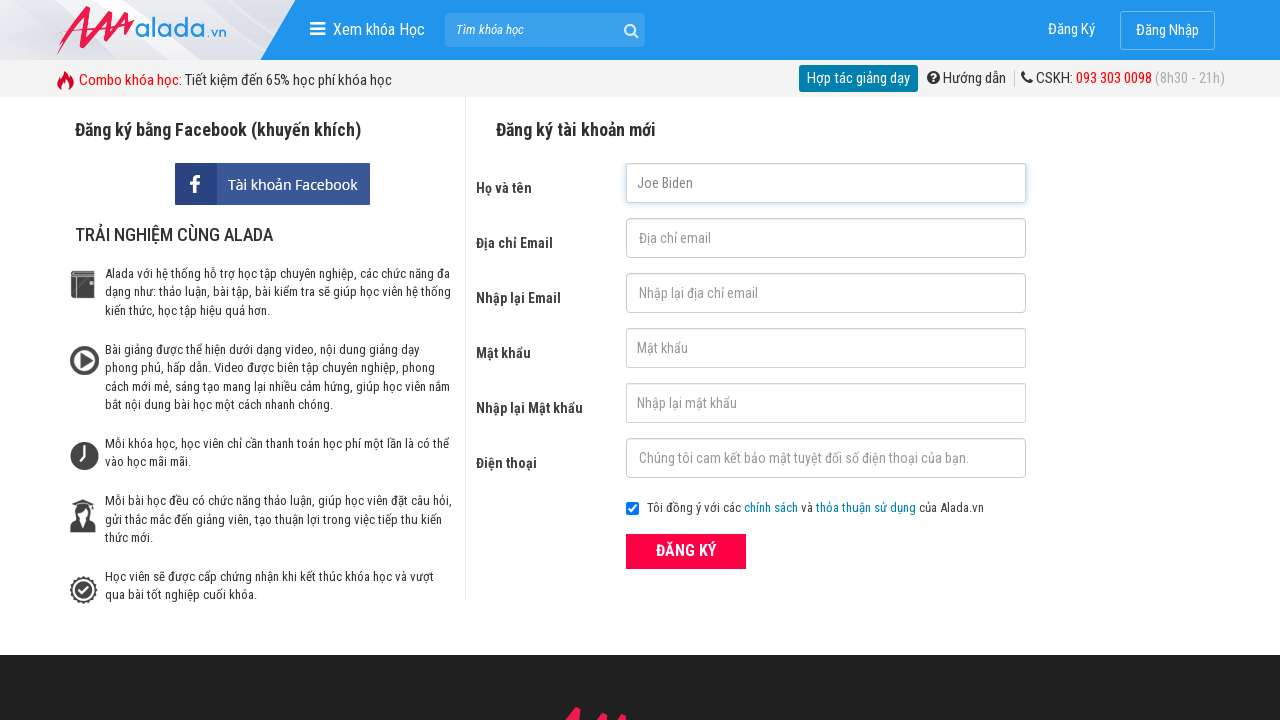

Filled email field with 'Joebien@gmail.vn' on #txtEmail
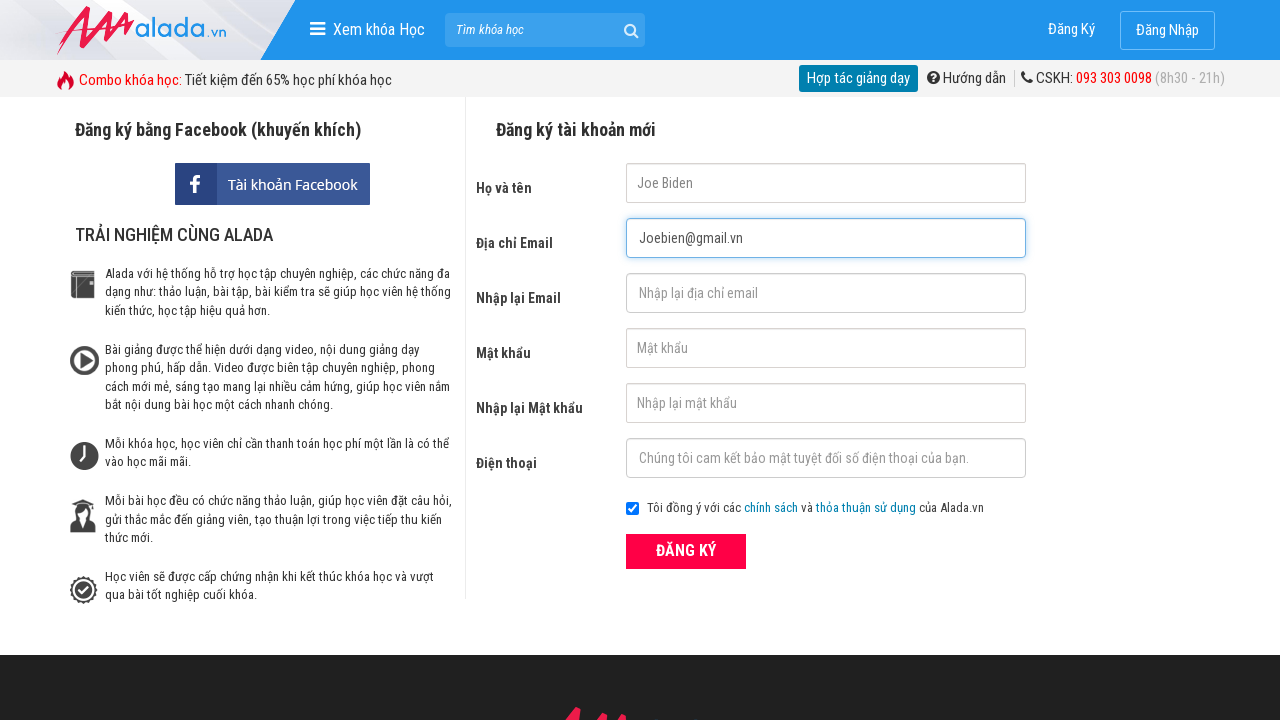

Filled confirm email field with mismatched email 'Joebien@gmail.us' on #txtCEmail
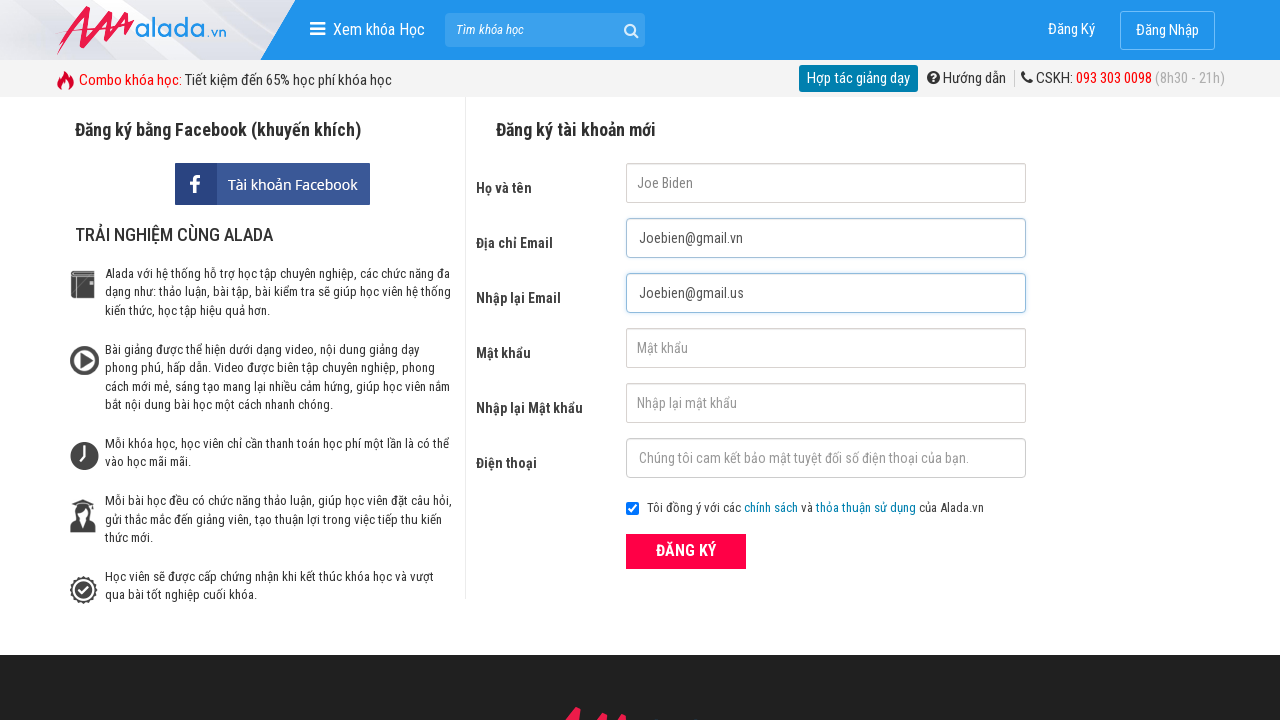

Clicked submit button to attempt registration at (686, 551) on button[type='submit']
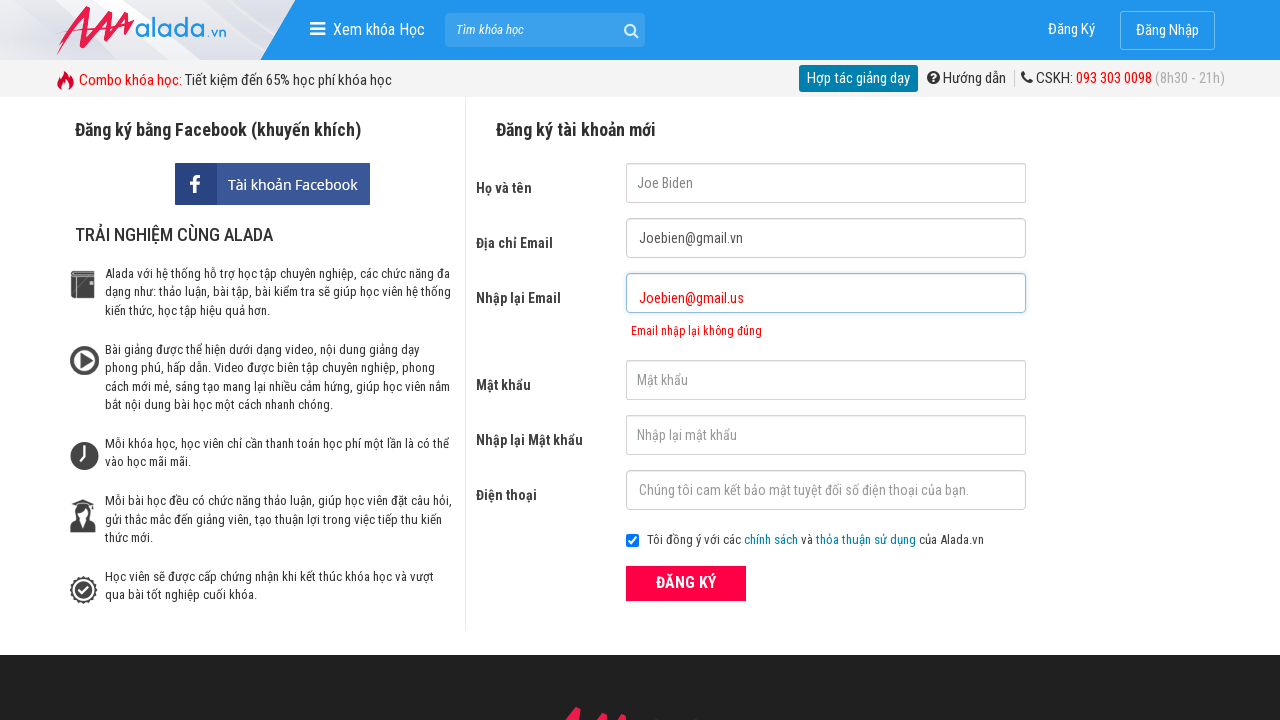

Email confirmation error message appeared, validating mismatched emails are rejected
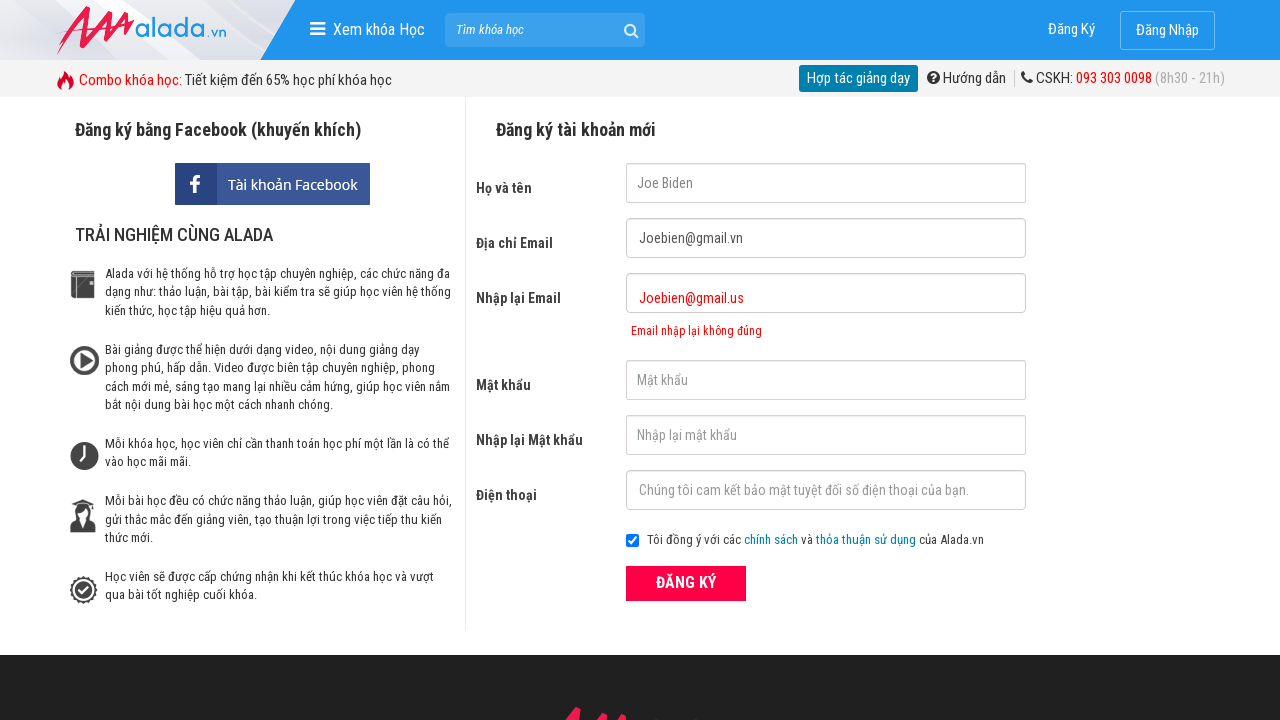

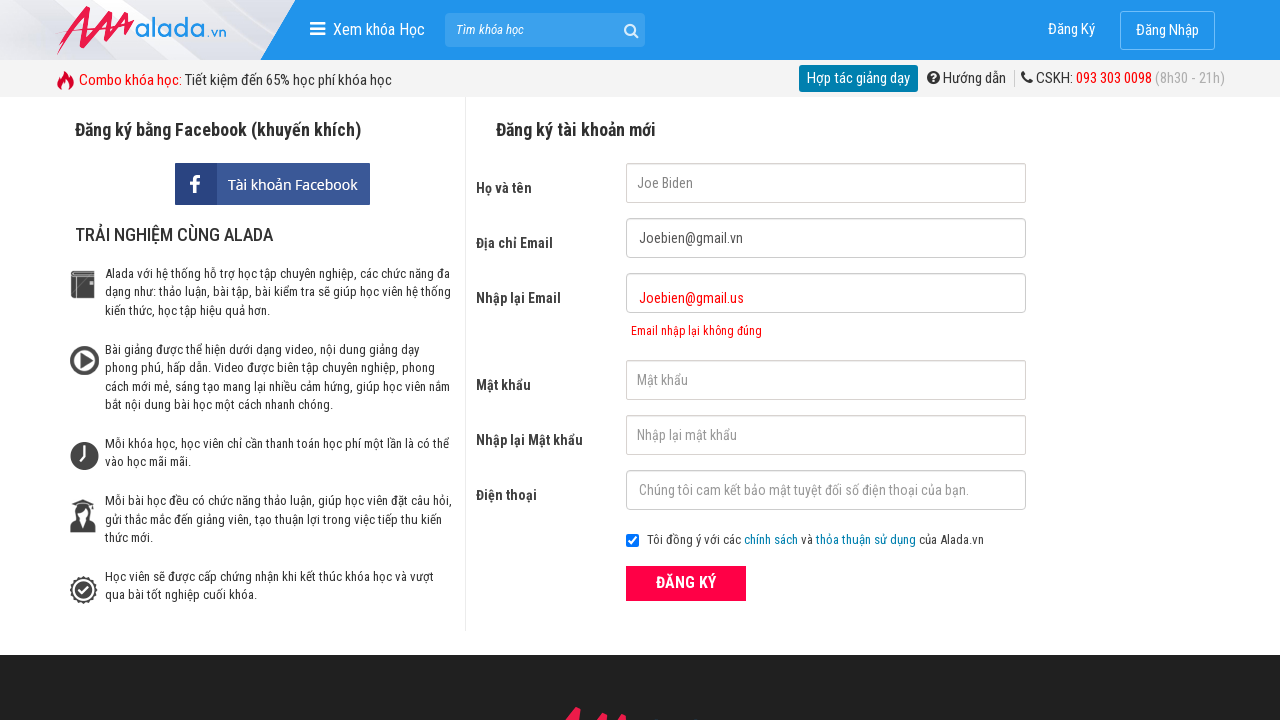